Performs monkey/chaos testing on the TechPro Education website by injecting the gremlins.js library which randomly clicks, touches, fills forms, scrolls, and types to stress test the UI

Starting URL: https://www.techproeducation.com

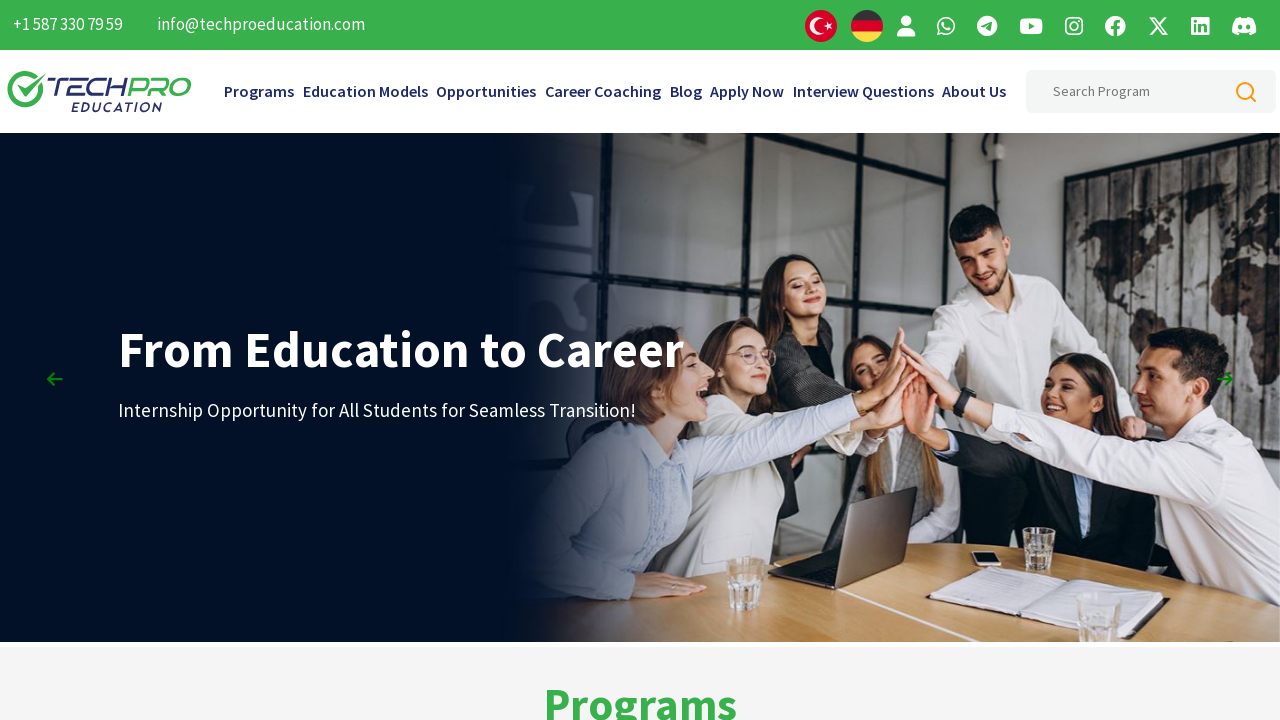

Set viewport to 1920x1080
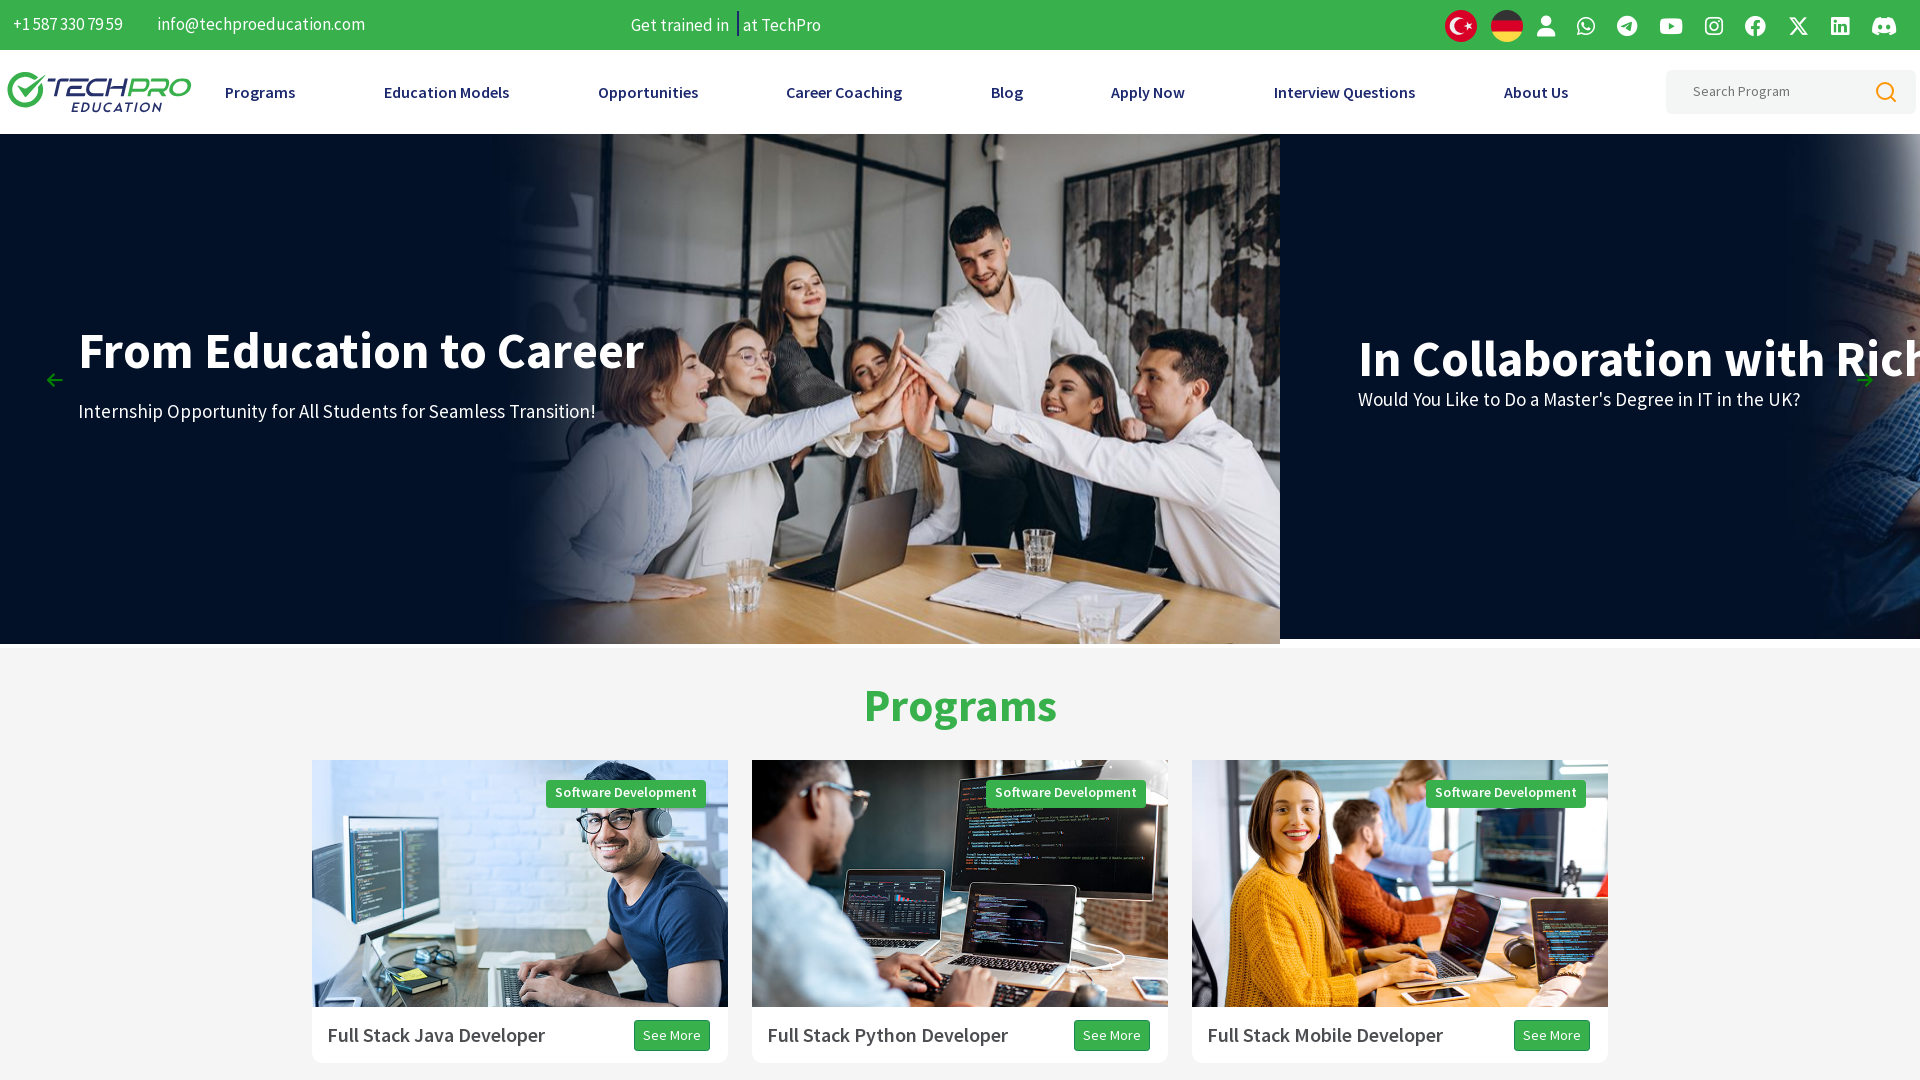

Injected gremlins.js library and configured chaos testing with clicker, toucher, formFiller, scroller, and typer species
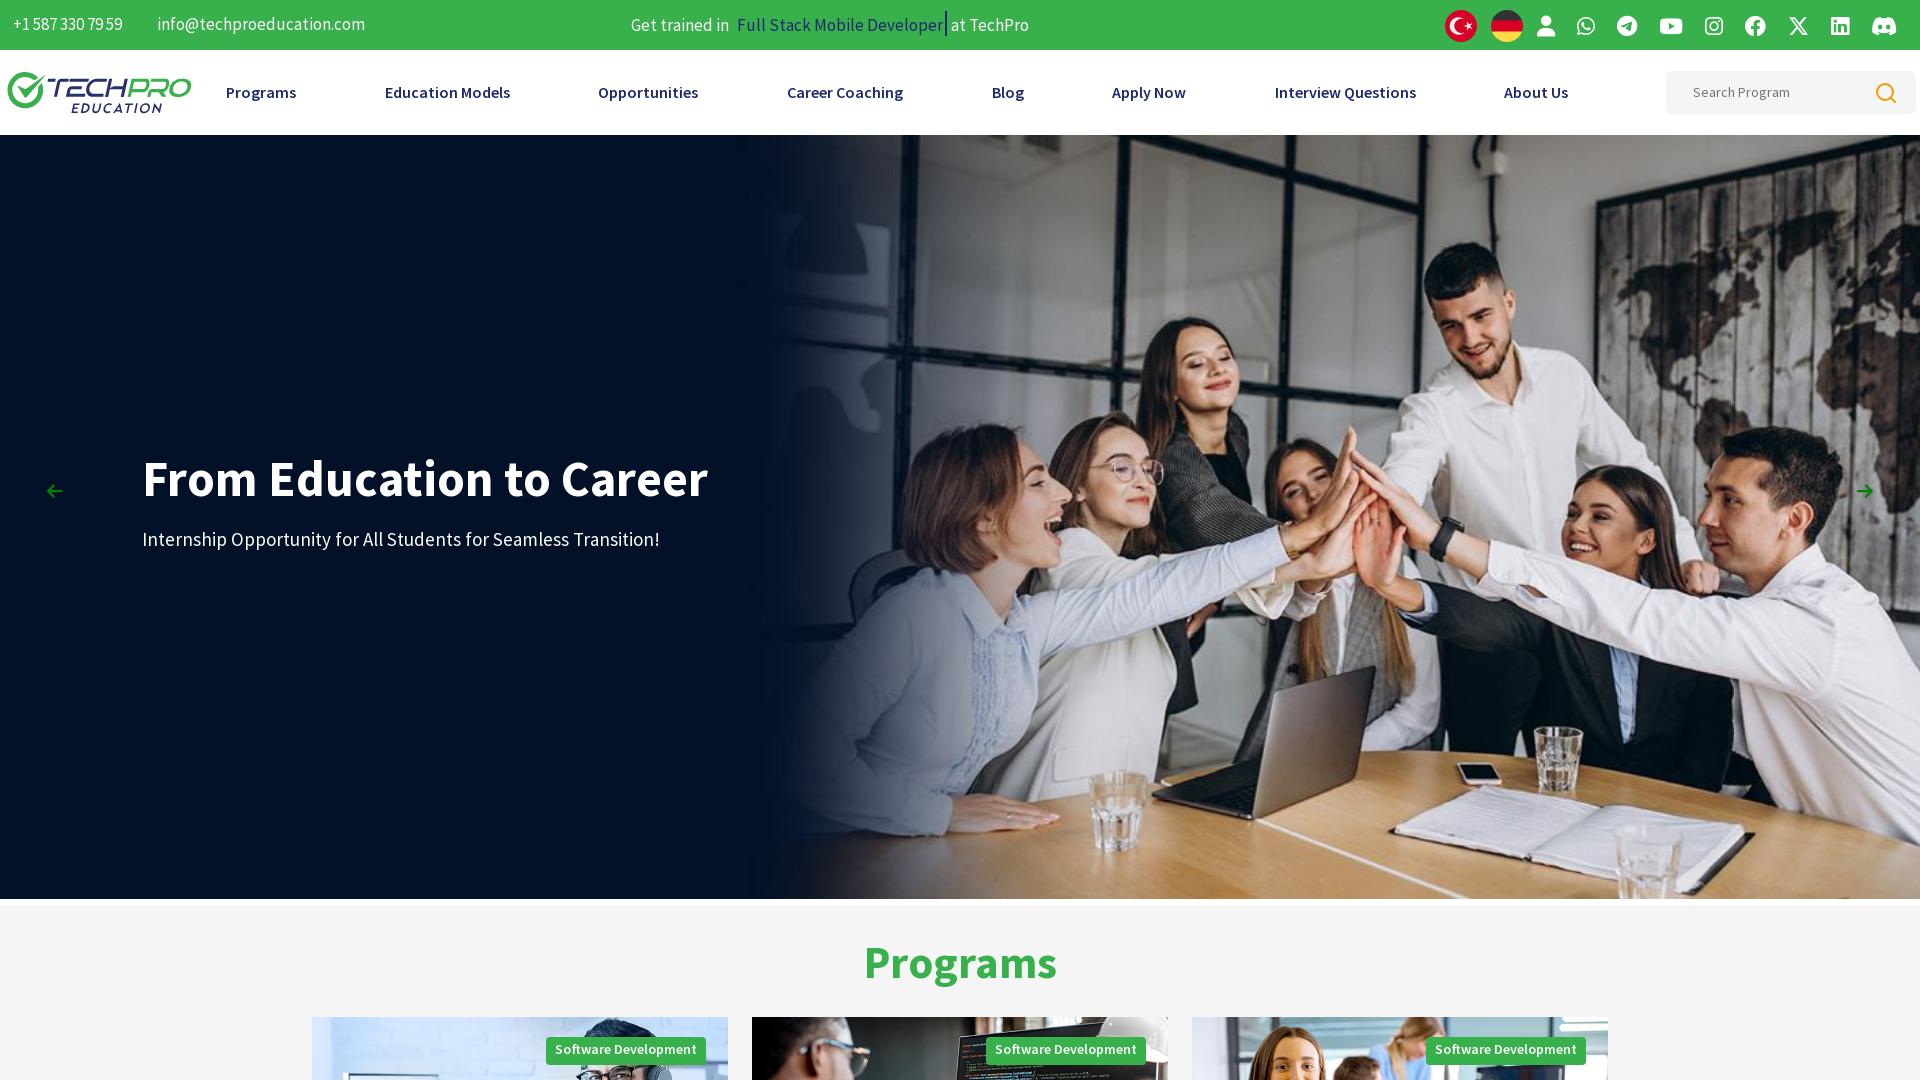

Gremlins chaos testing completed after 10 seconds of random UI interactions
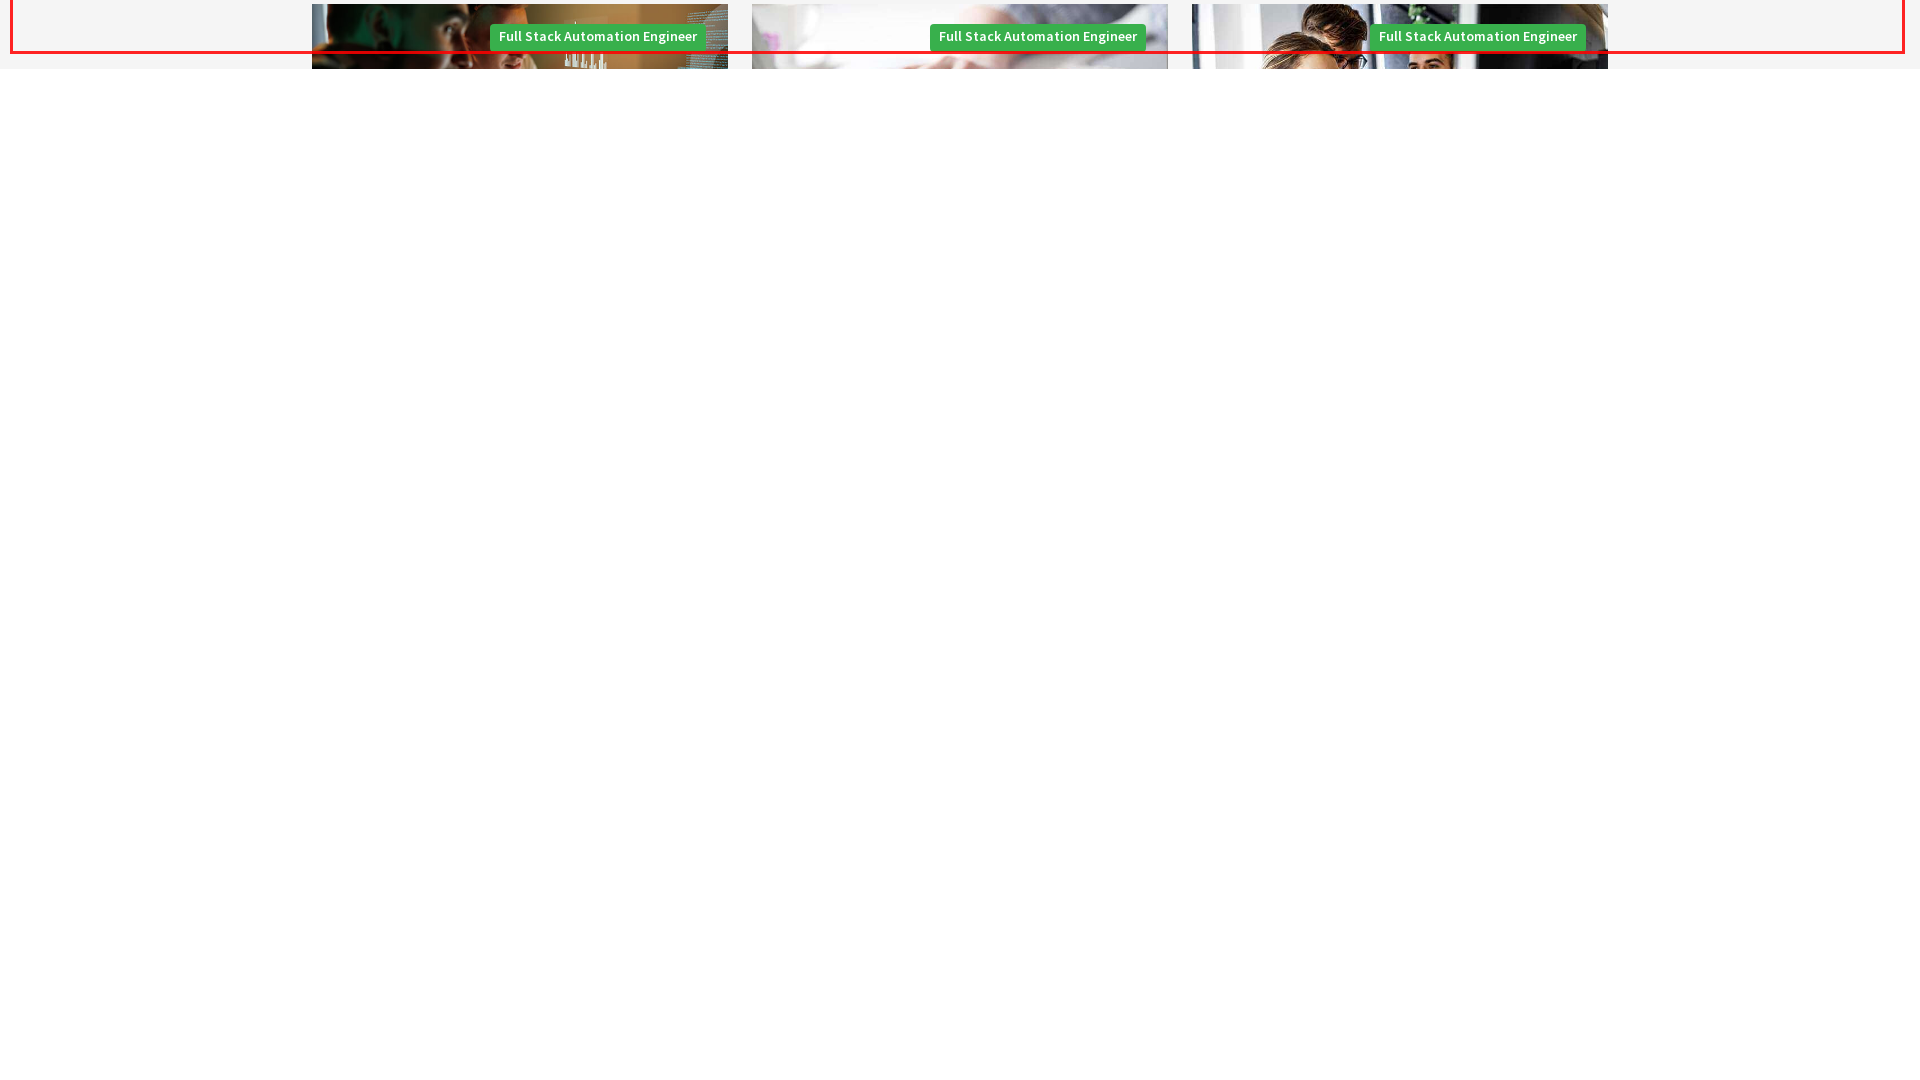

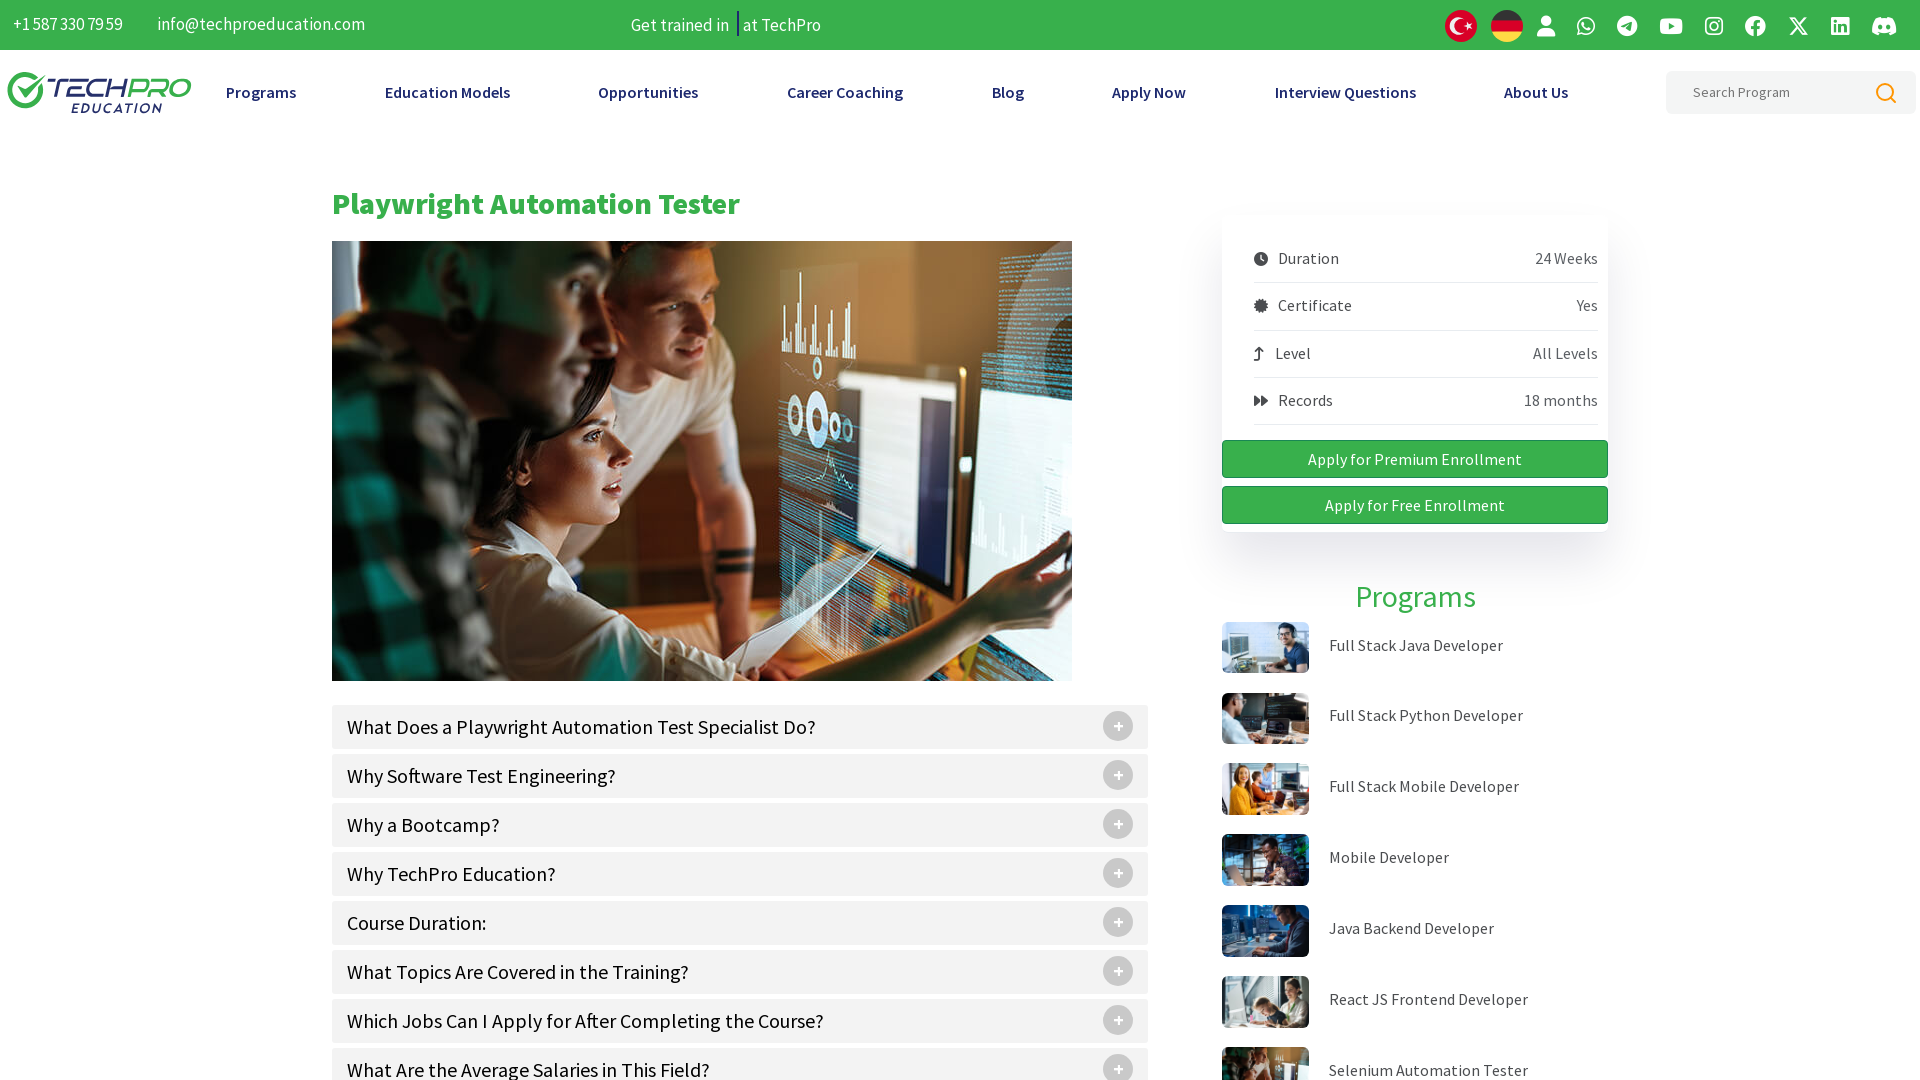